Tests iframe handling by switching to an iframe, clicking a link that opens a new tab, and then switching between the parent and new tab windows.

Starting URL: https://www.tutorialspoint.com/selenium/practice/frames.php

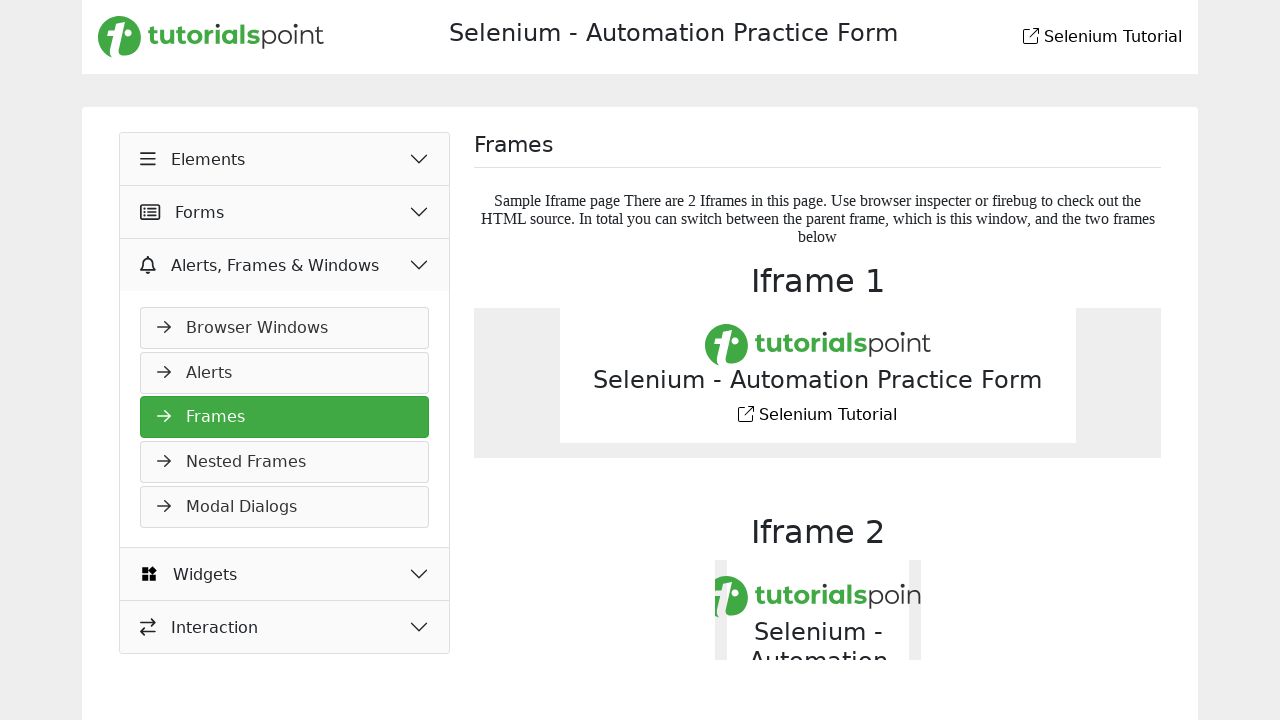

Located first iframe on the page
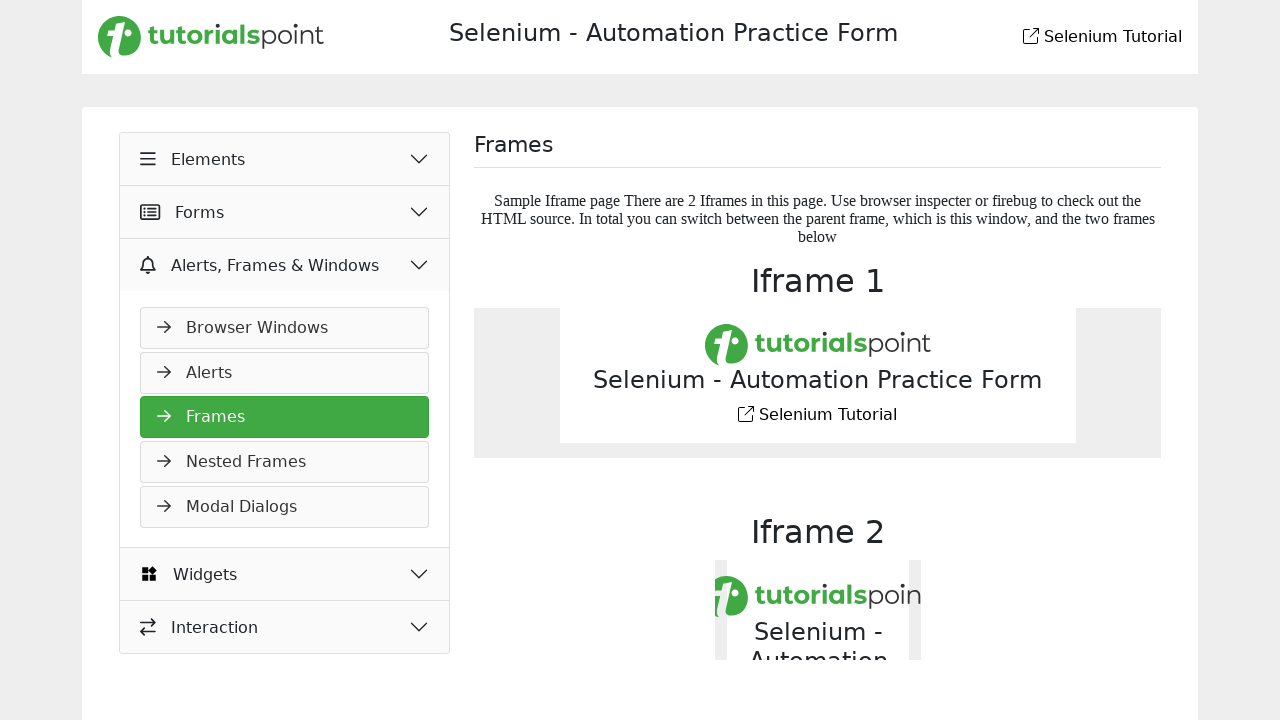

Clicked link in iframe that opens new tab at (746, 414) on xpath=//iframe[1] >> internal:control=enter-frame >> xpath=//a[@title='back to S
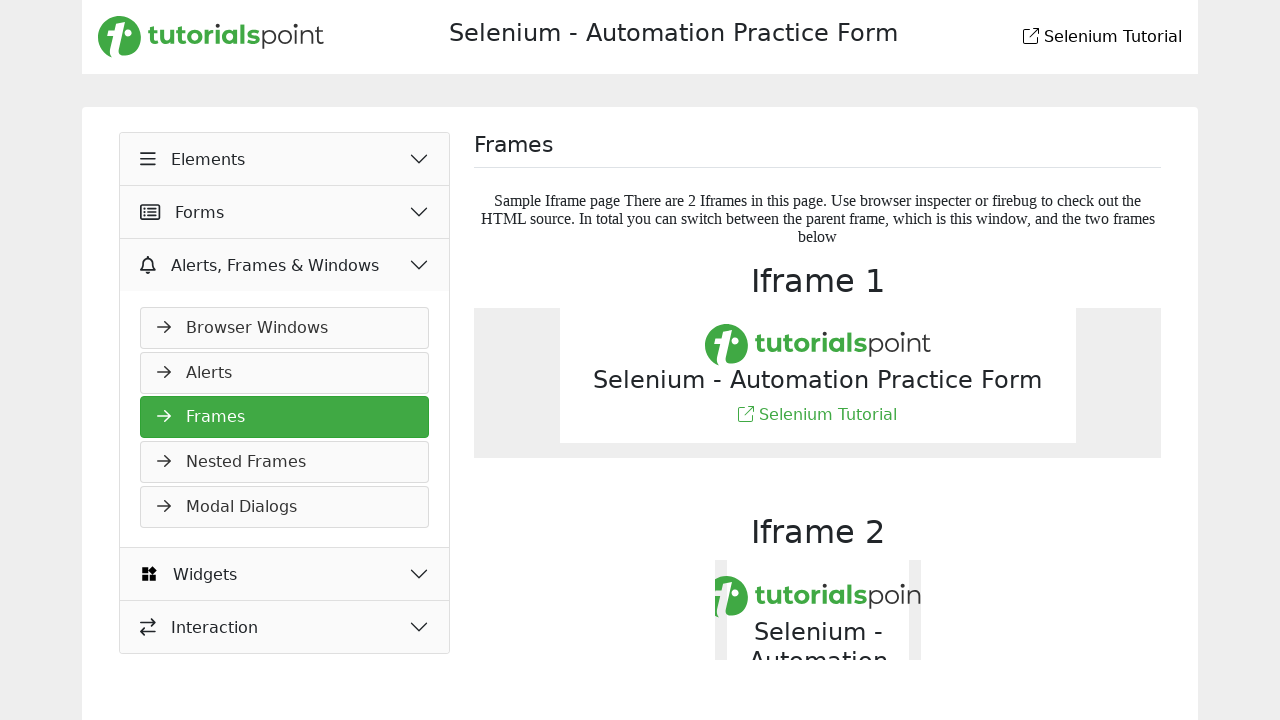

Captured new tab page object
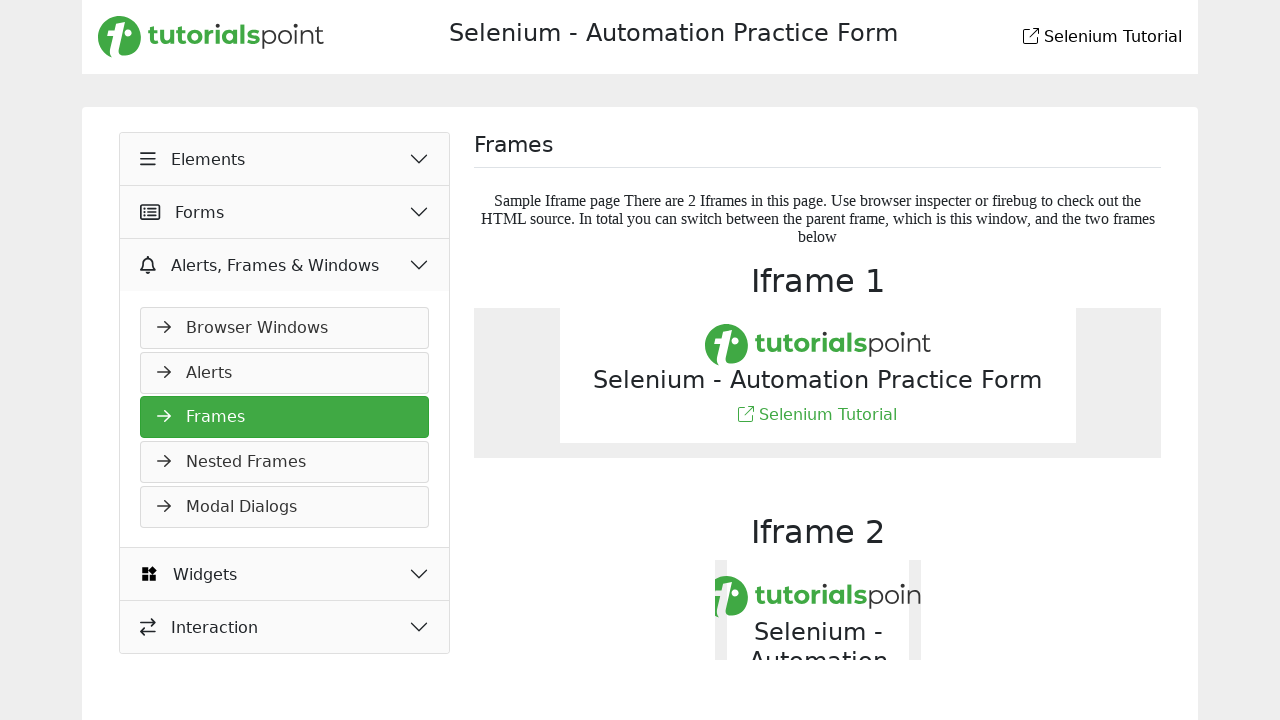

New tab page loaded successfully
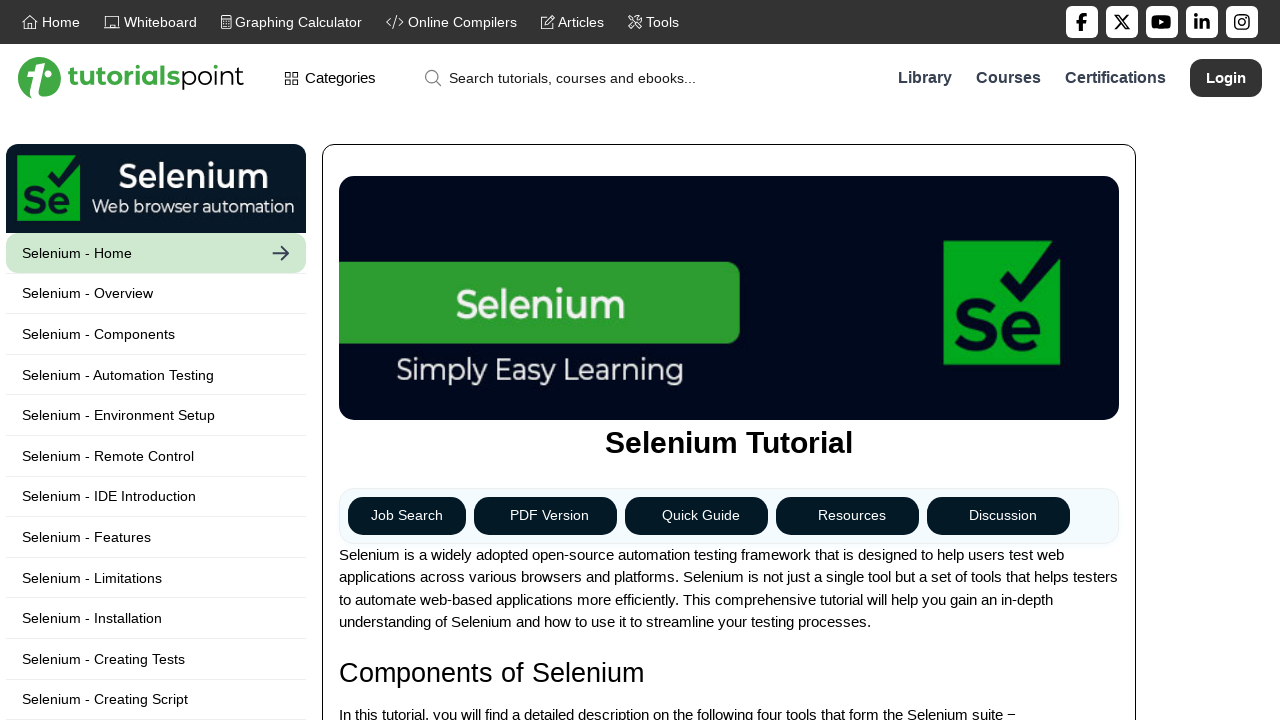

New tab title retrieved: Selenium Tutorial
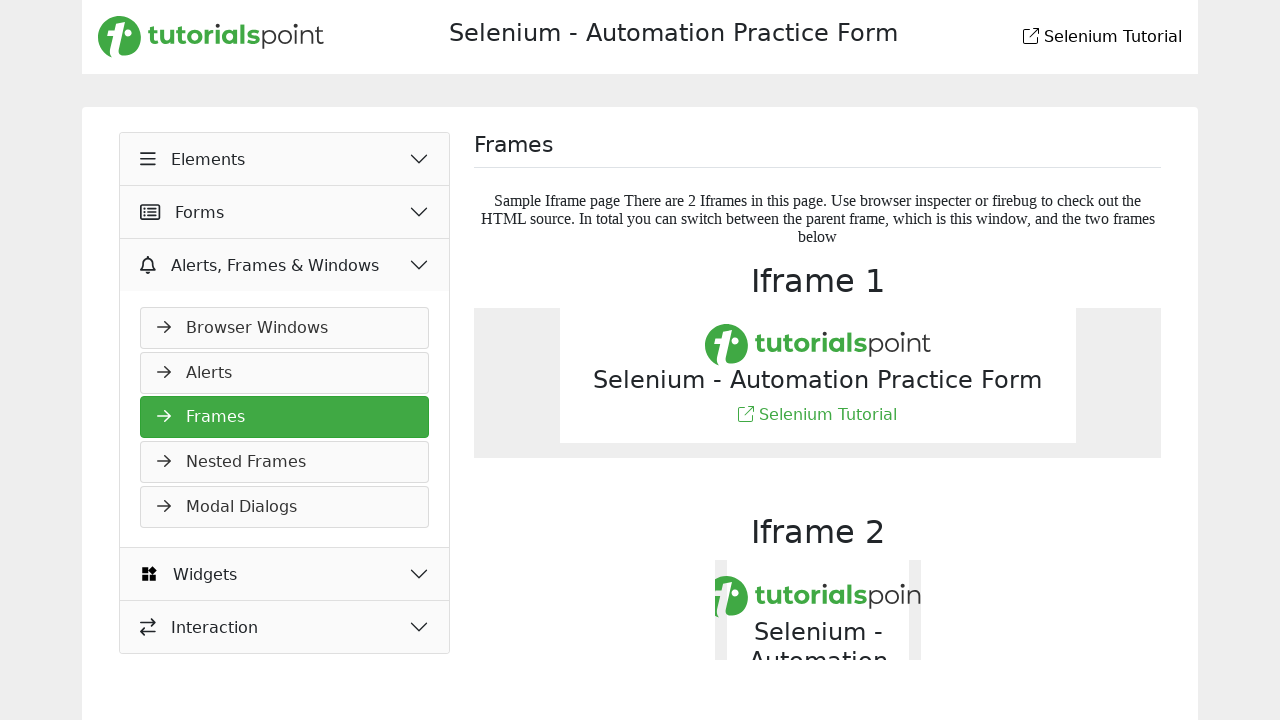

Brought focus back to parent page
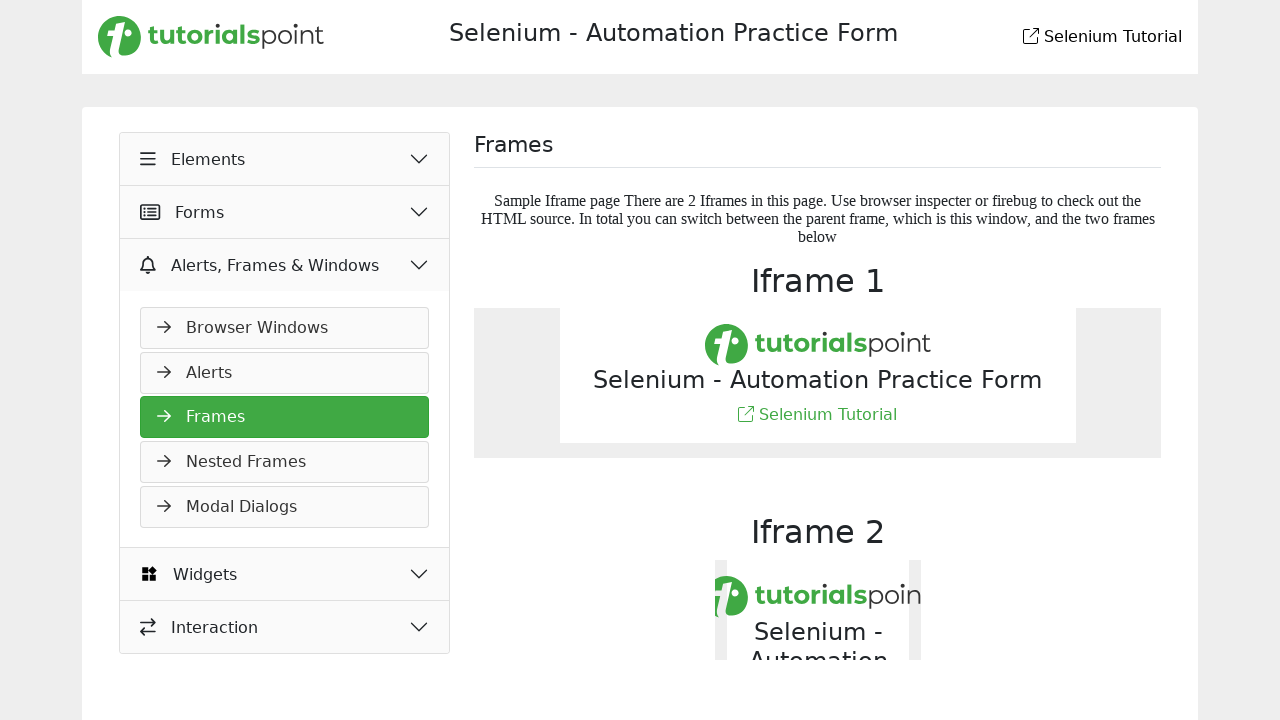

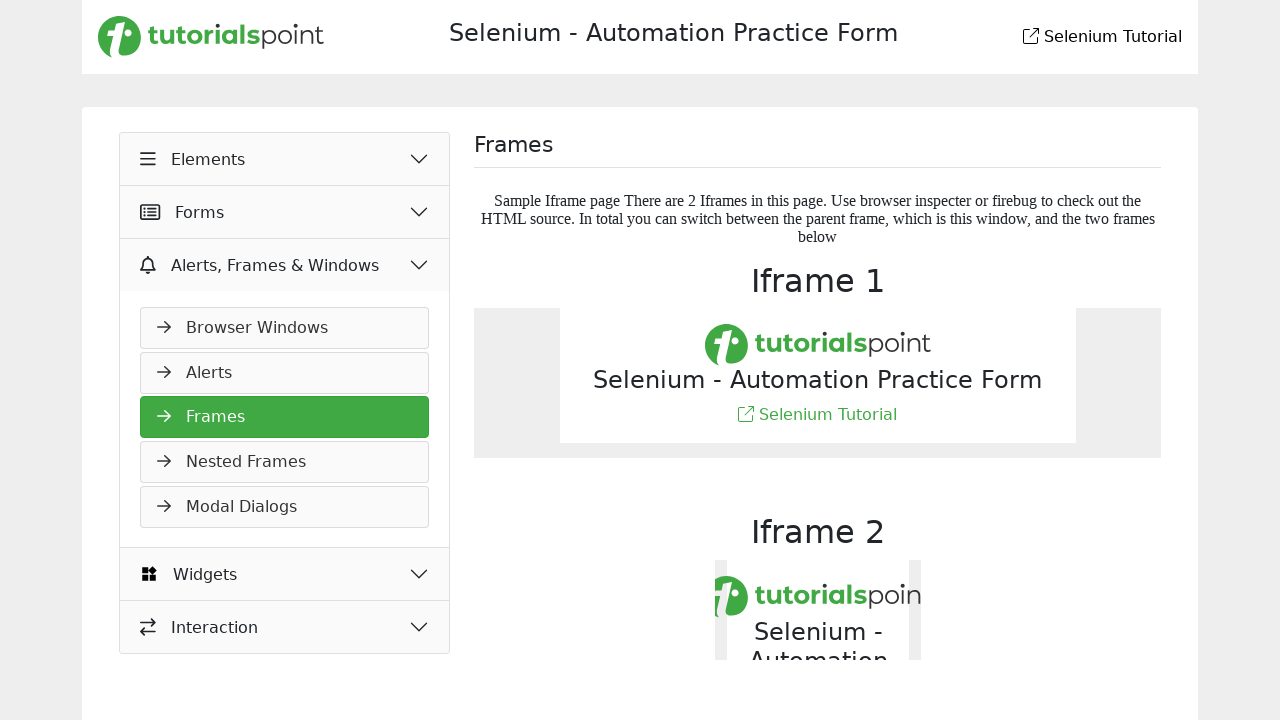